Tests checkbox functionality by ensuring both checkboxes are selected, clicking them only if they are not already checked

Starting URL: https://the-internet.herokuapp.com/checkboxes

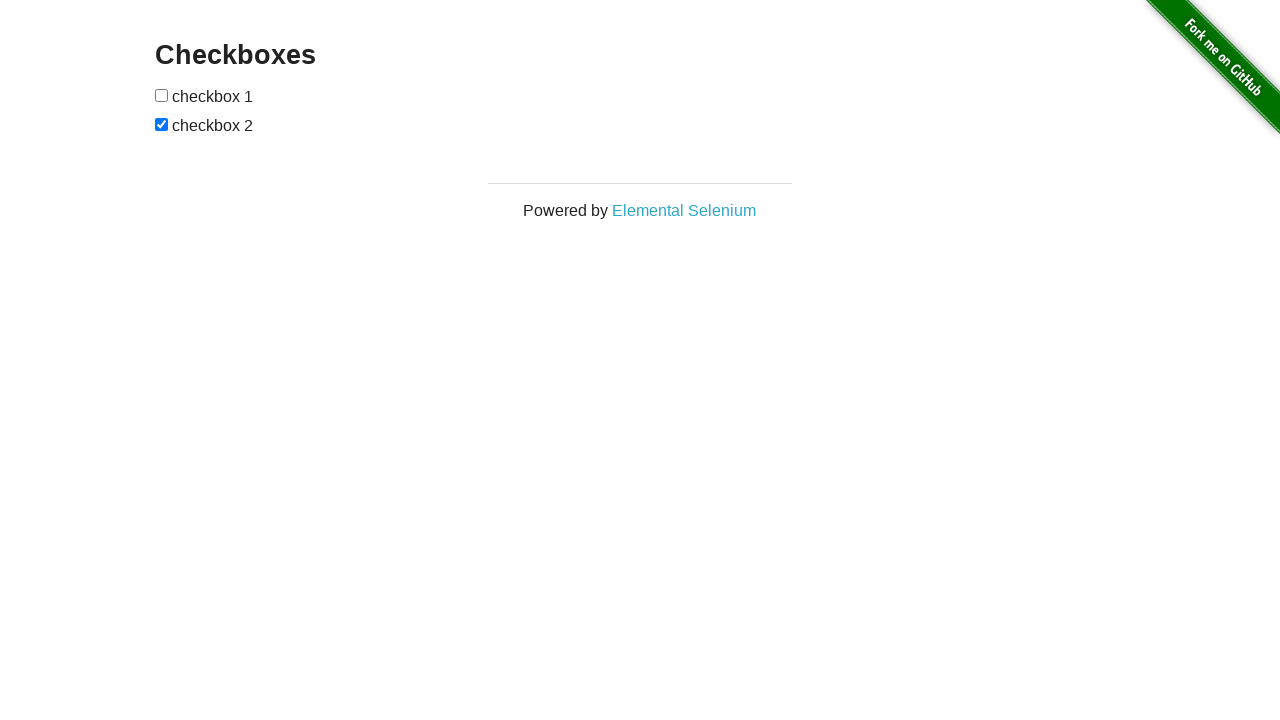

Located first checkbox element
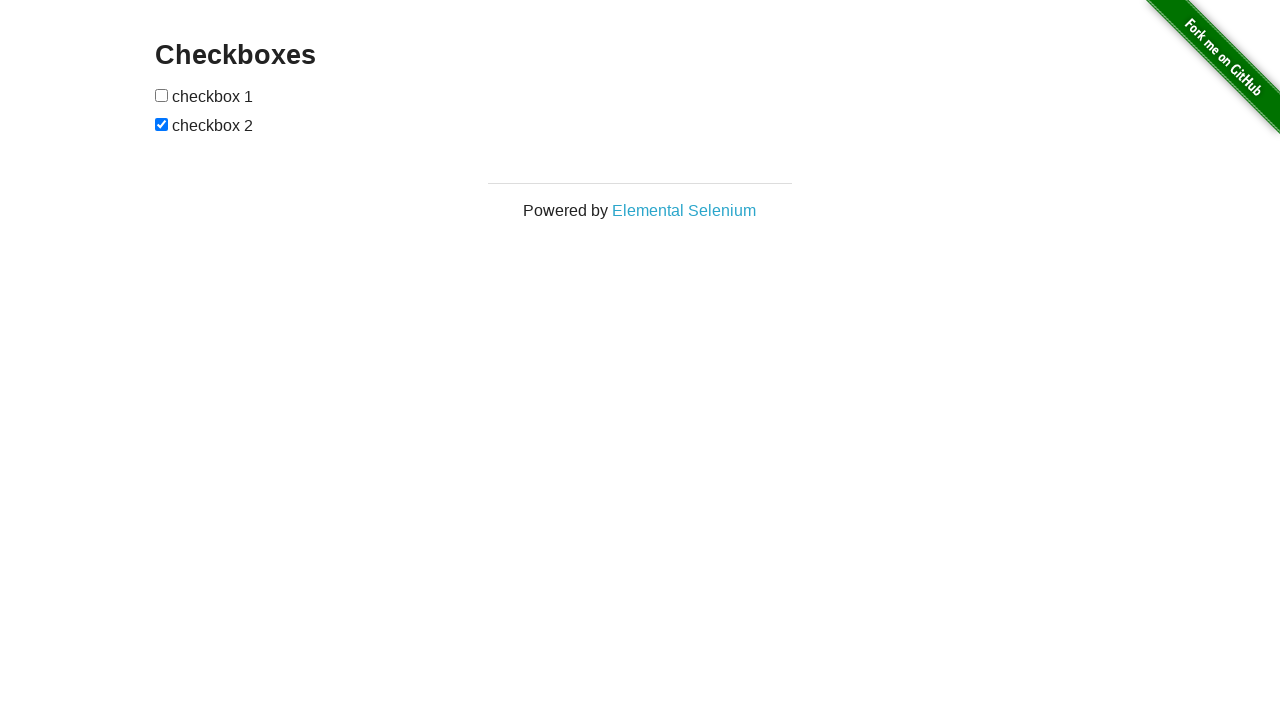

Located second checkbox element
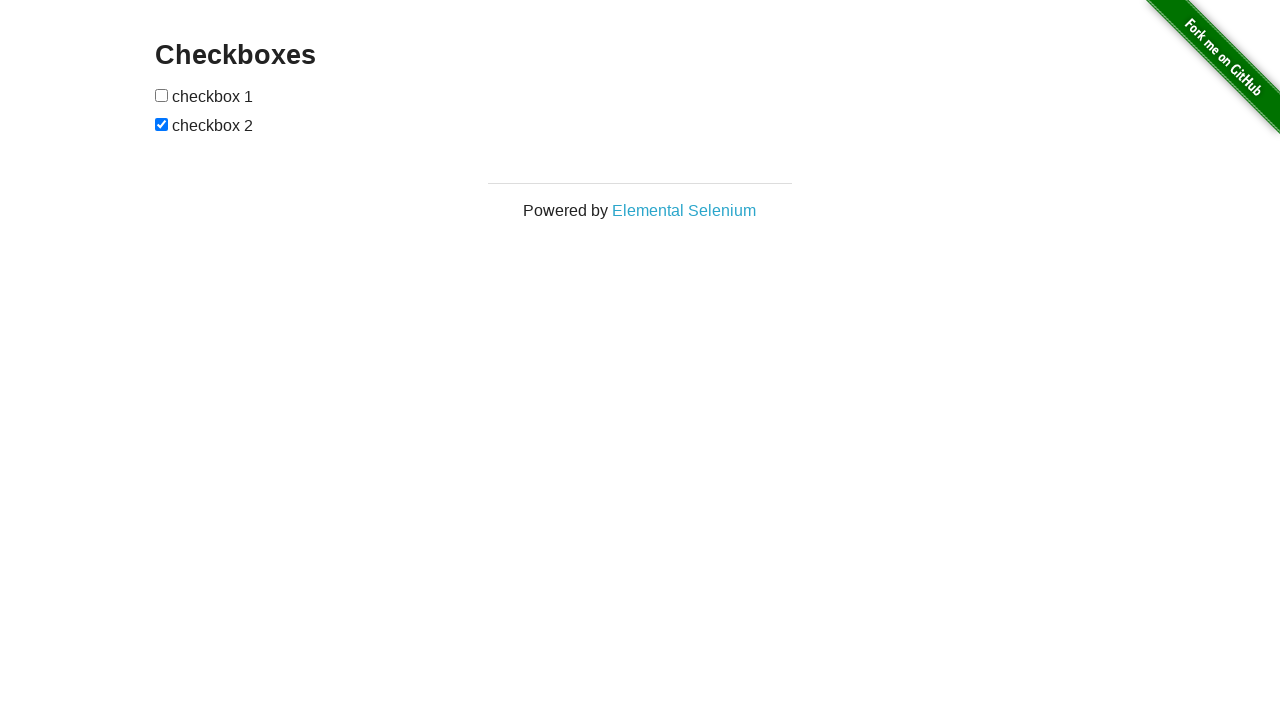

Checked first checkbox state - not checked
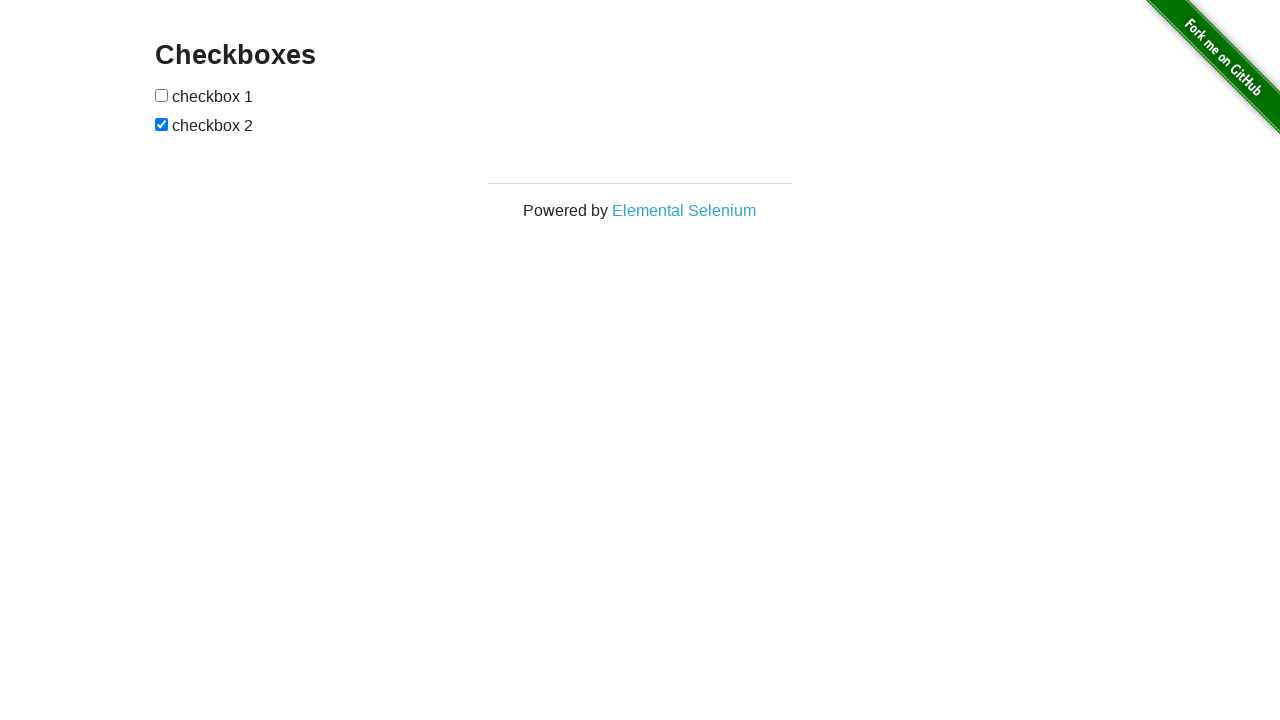

Clicked first checkbox to select it at (162, 95) on (//input[@type='checkbox'])[1]
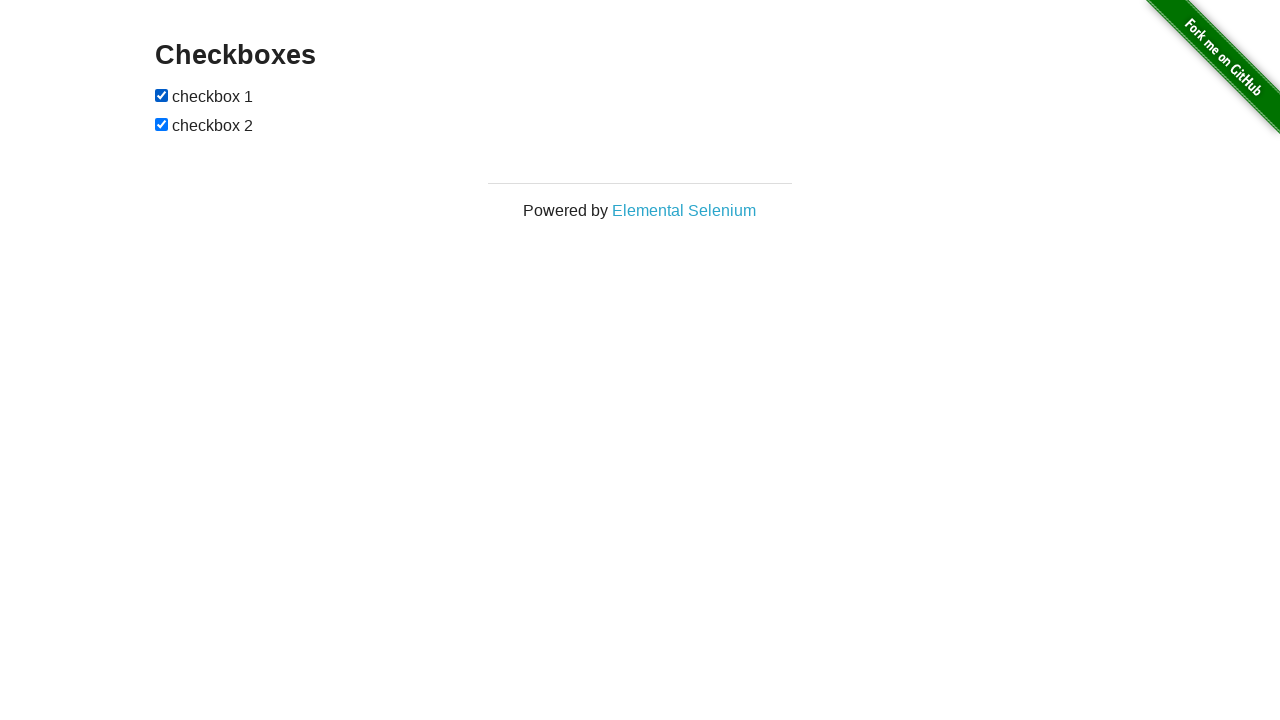

Second checkbox is already checked, no action needed
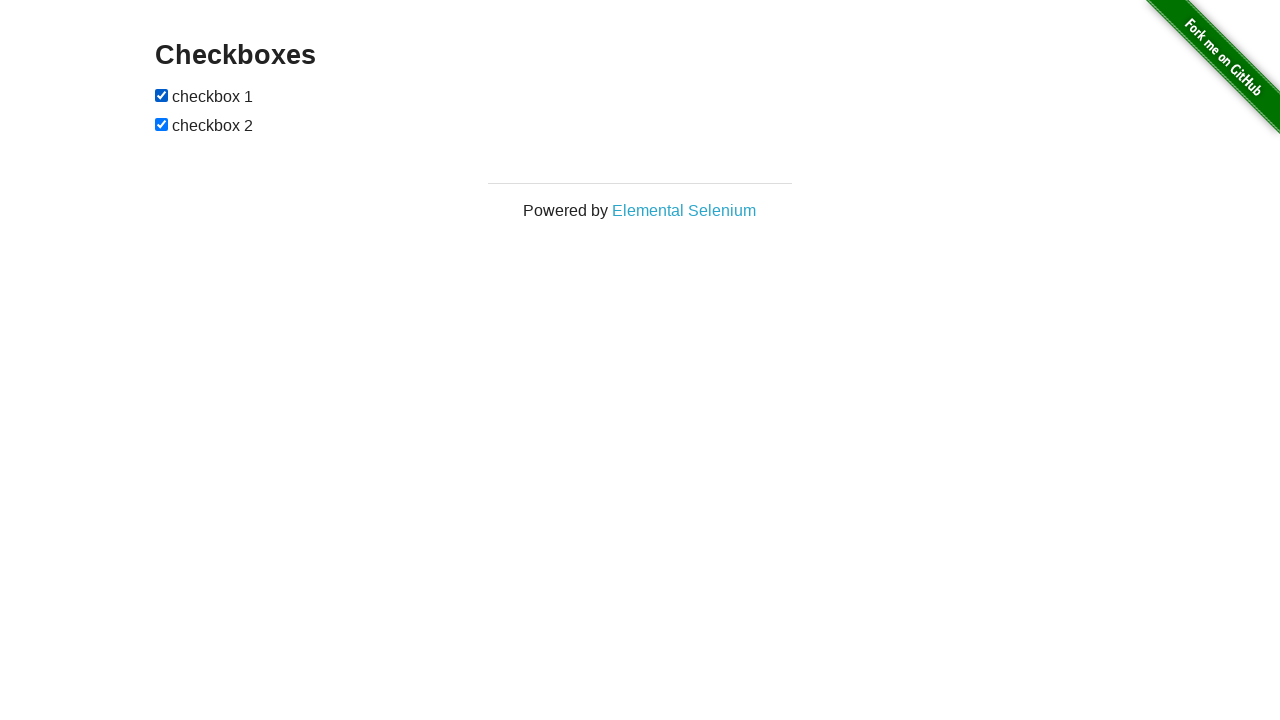

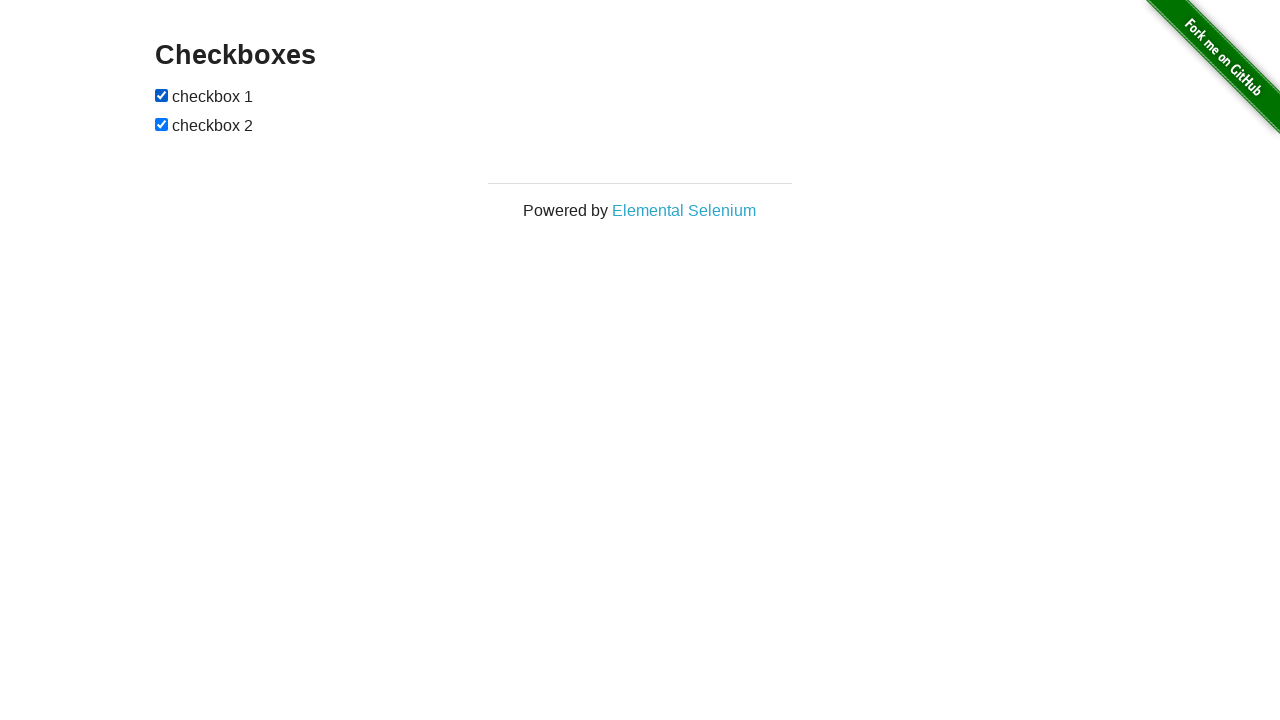